Reads a value from the page, performs a mathematical calculation, fills the answer field, scrolls down, checks two checkboxes, and submits the form

Starting URL: http://SunInJuly.github.io/execute_script.html

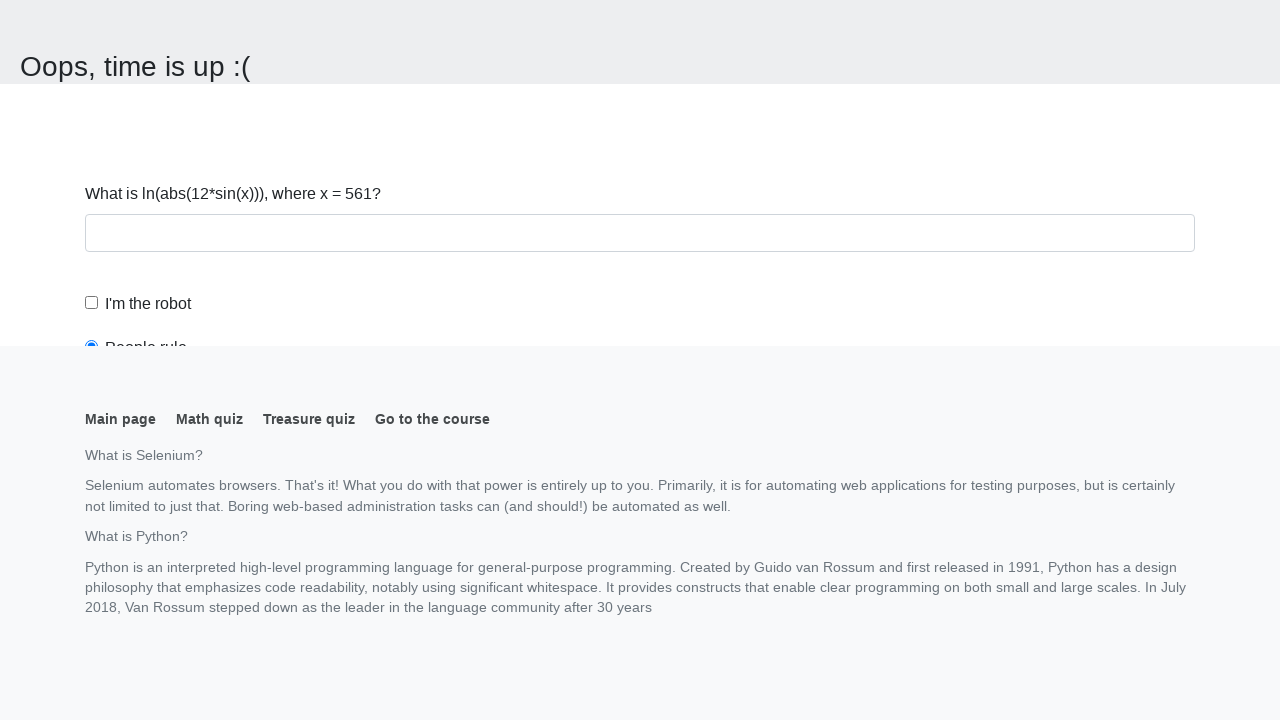

Navigated to the execute_script page
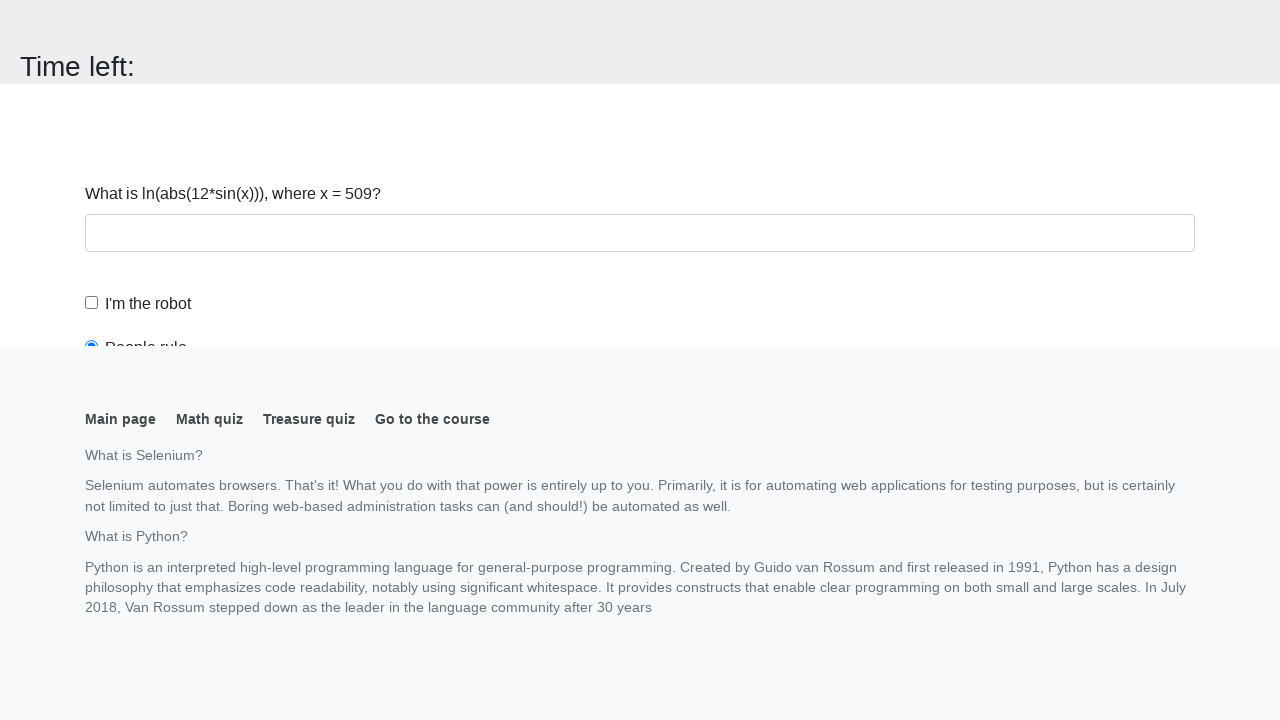

Read the input value from the page
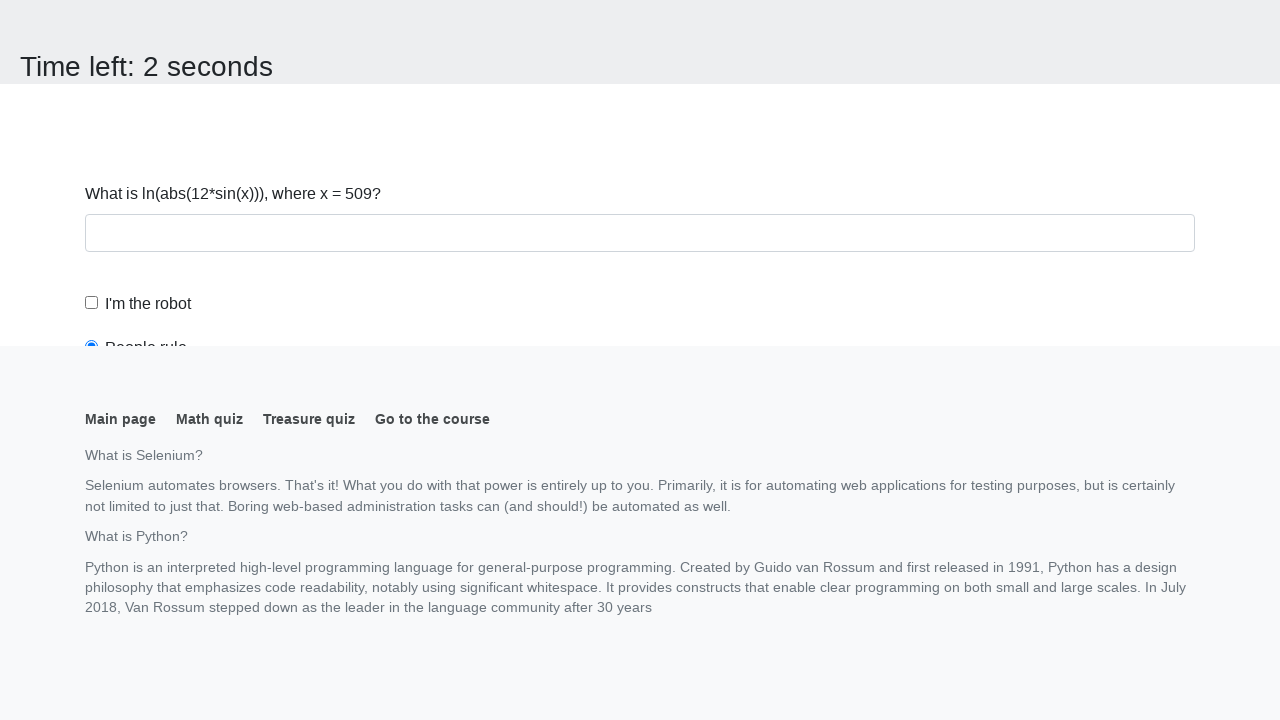

Performed mathematical calculation on the input value
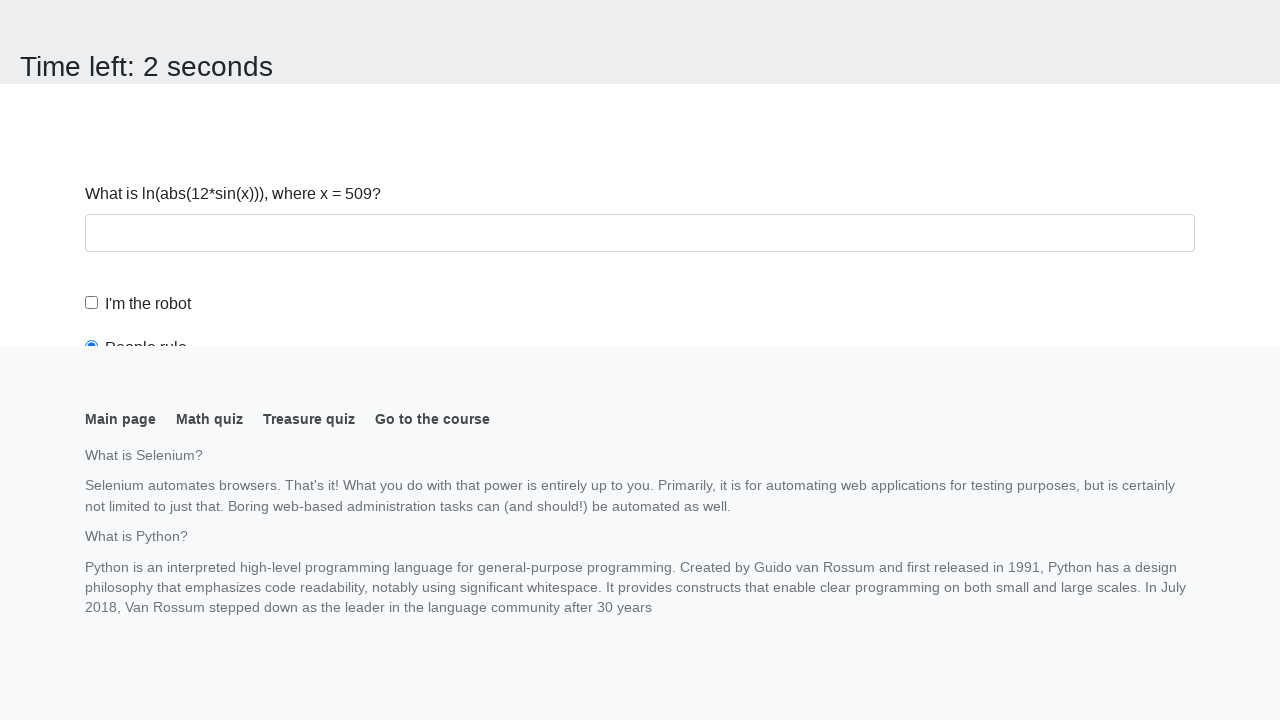

Filled the answer field with the calculated result on input#answer
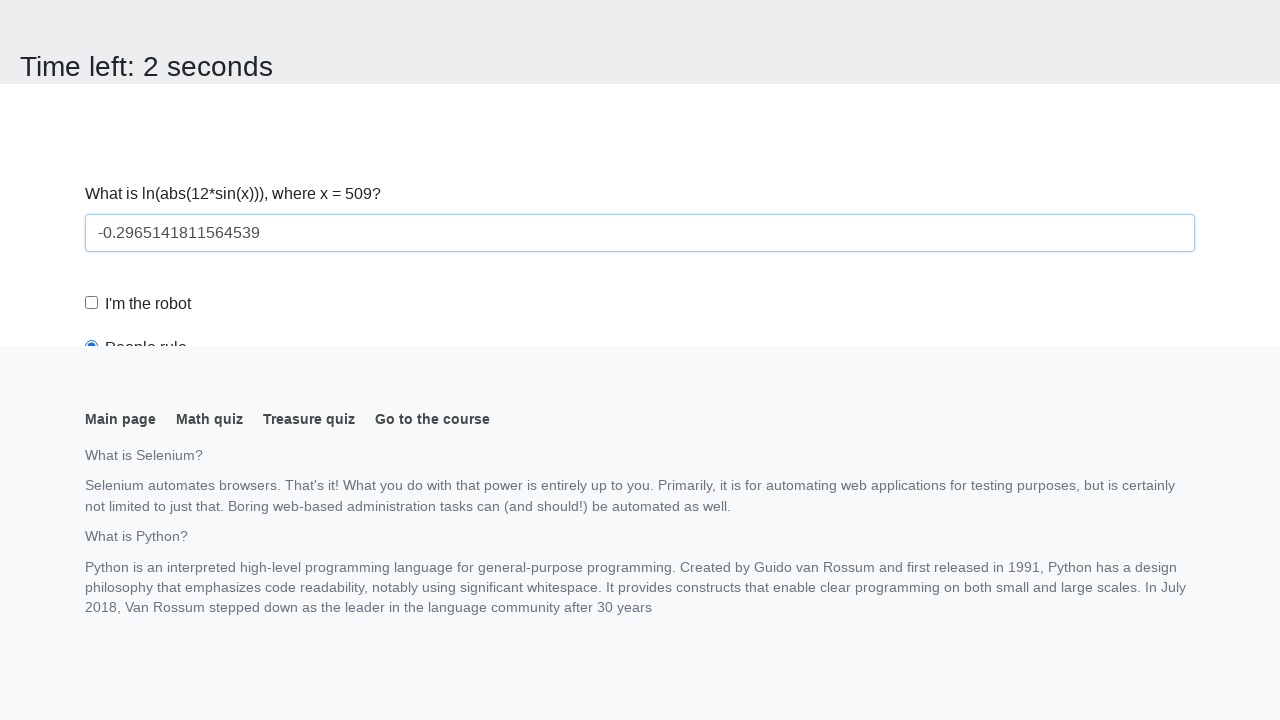

Scrolled down 100 pixels to reveal form elements
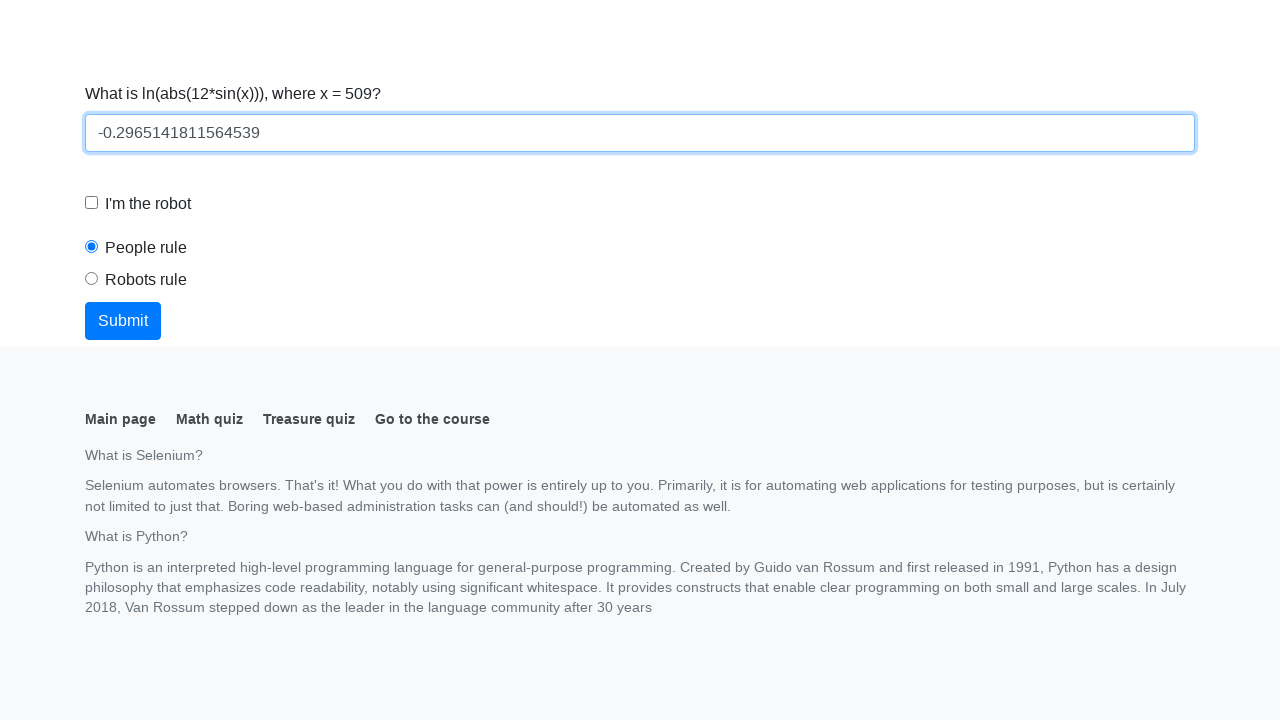

Checked the robot checkbox at (92, 203) on #robotCheckbox
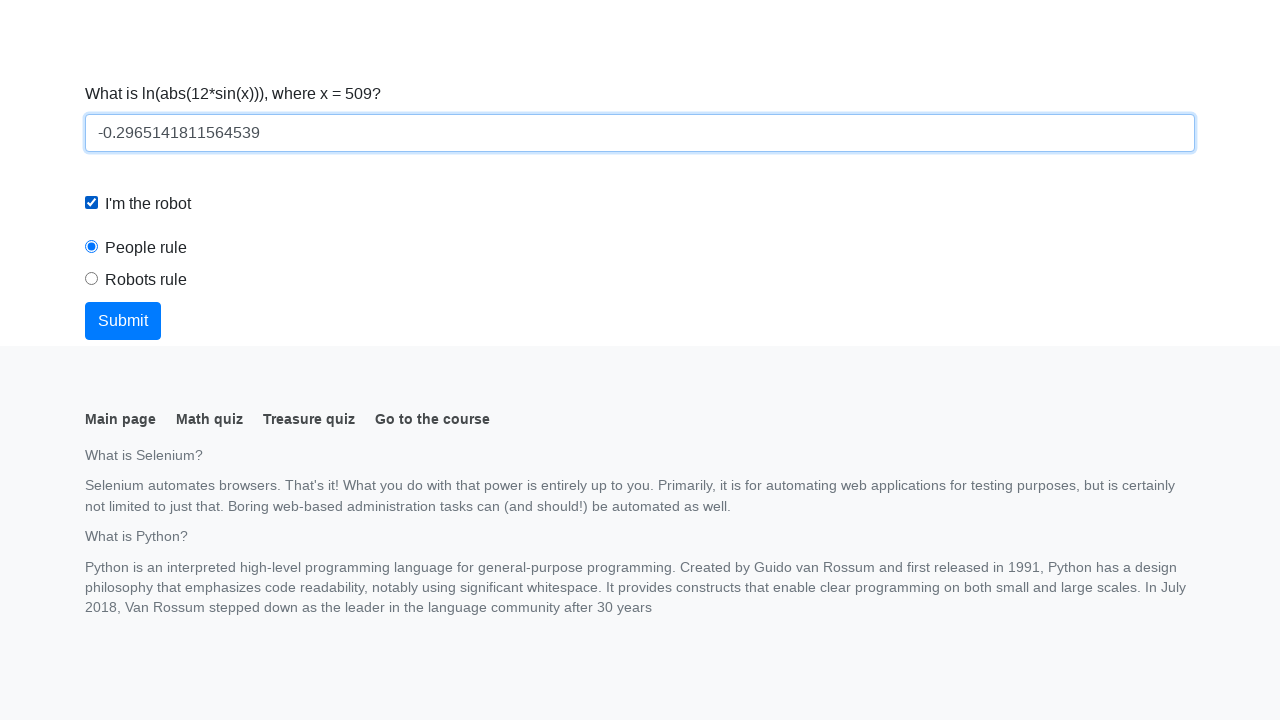

Selected the robots rule radio button at (92, 279) on input#robotsRule
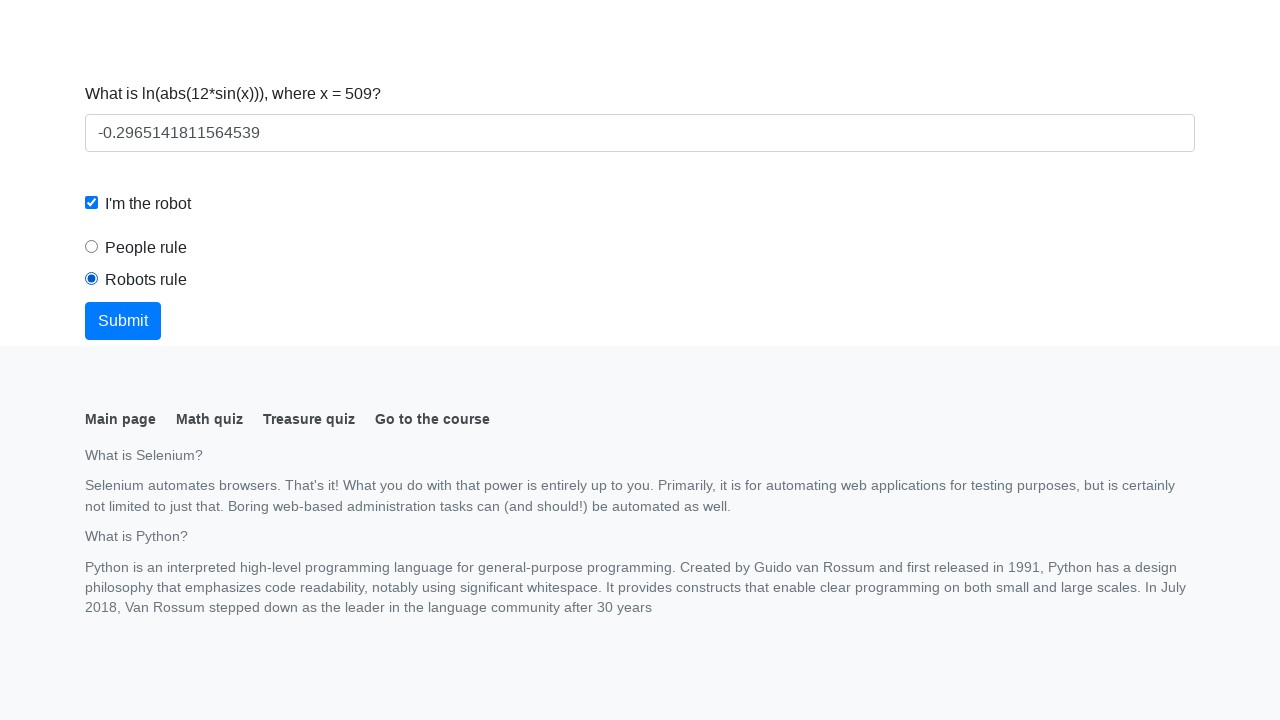

Clicked the form submit button at (123, 321) on button
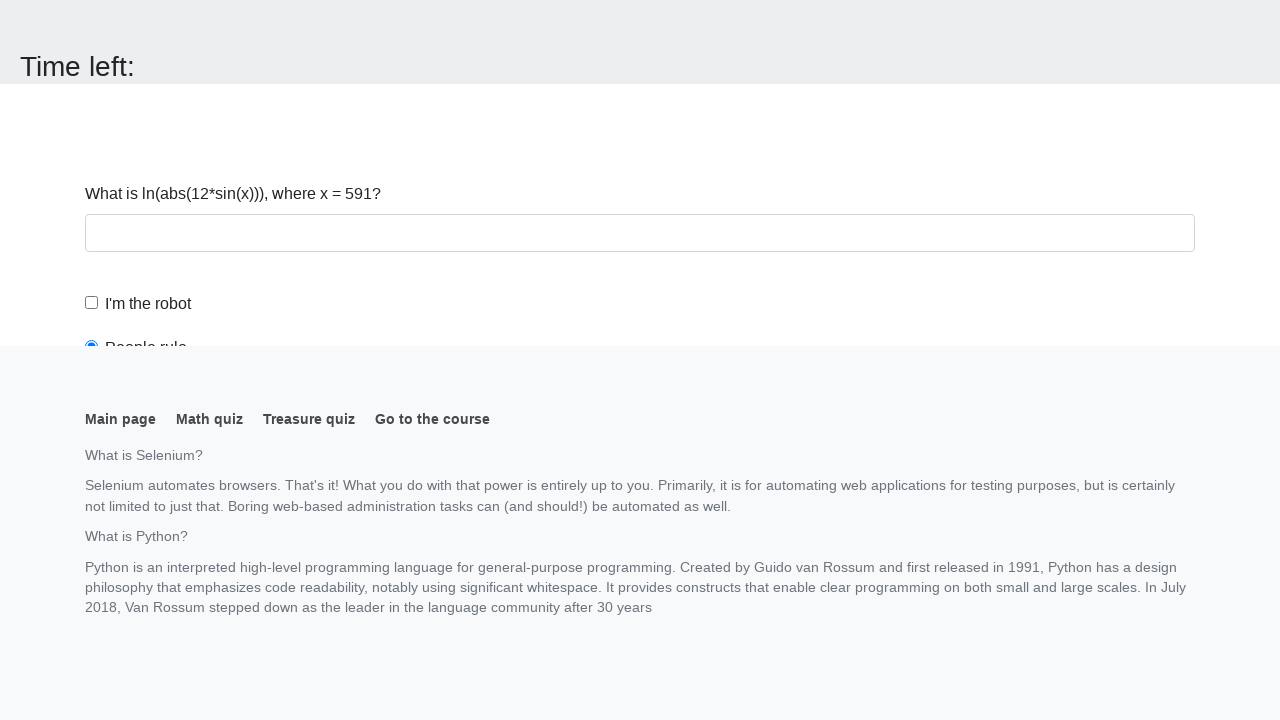

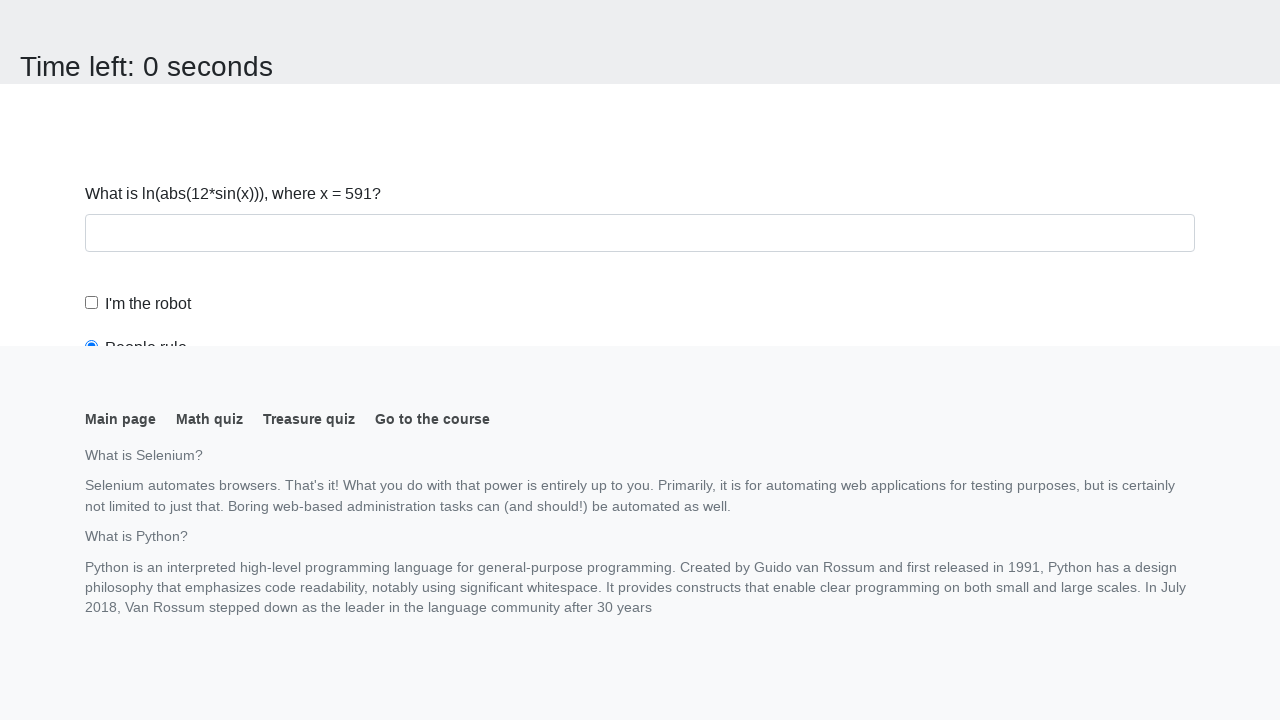